Tests double-click functionality on a button and verifies the success message appears.

Starting URL: https://demoqa.com/buttons

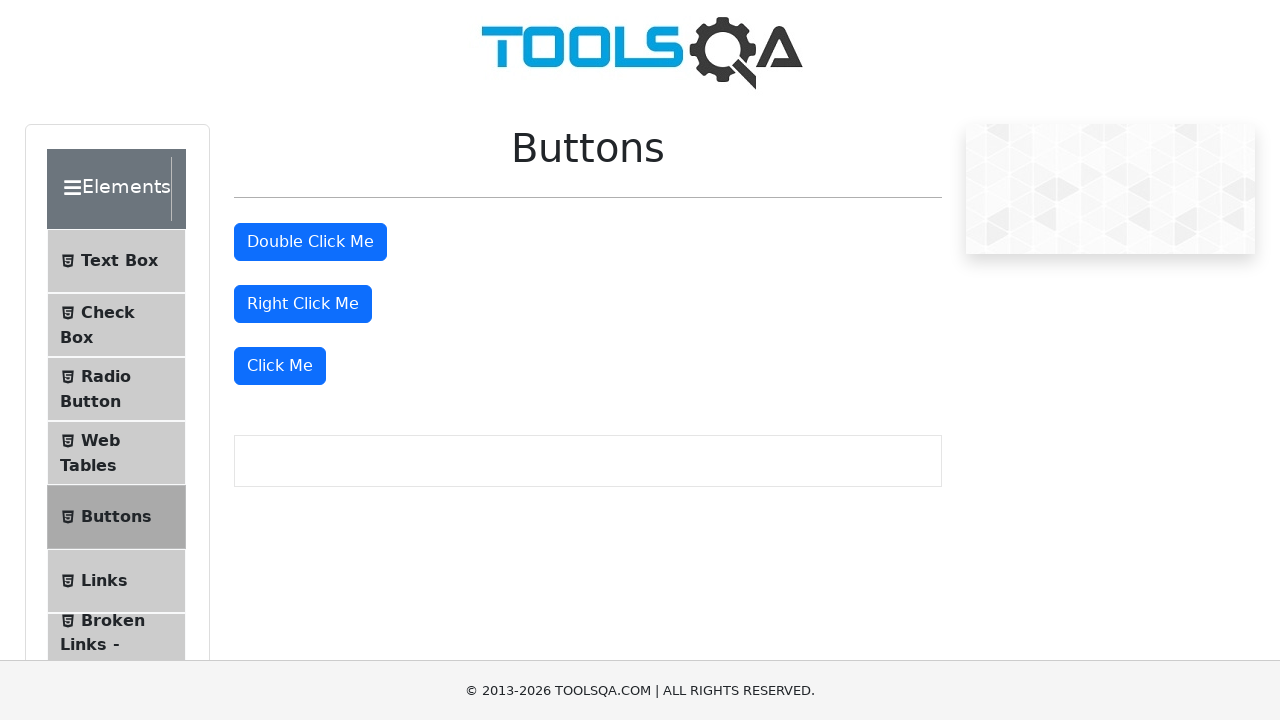

Double-clicked the double-click button at (310, 242) on #doubleClickBtn
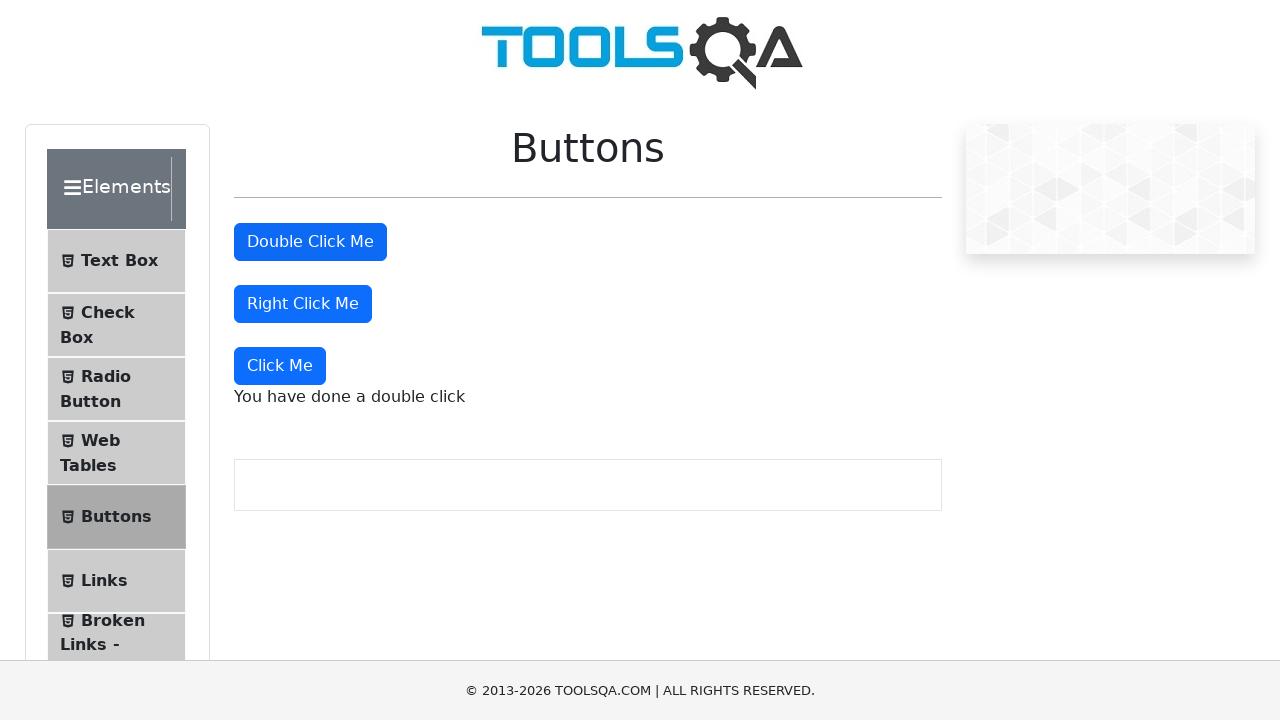

Success message appeared after double-click
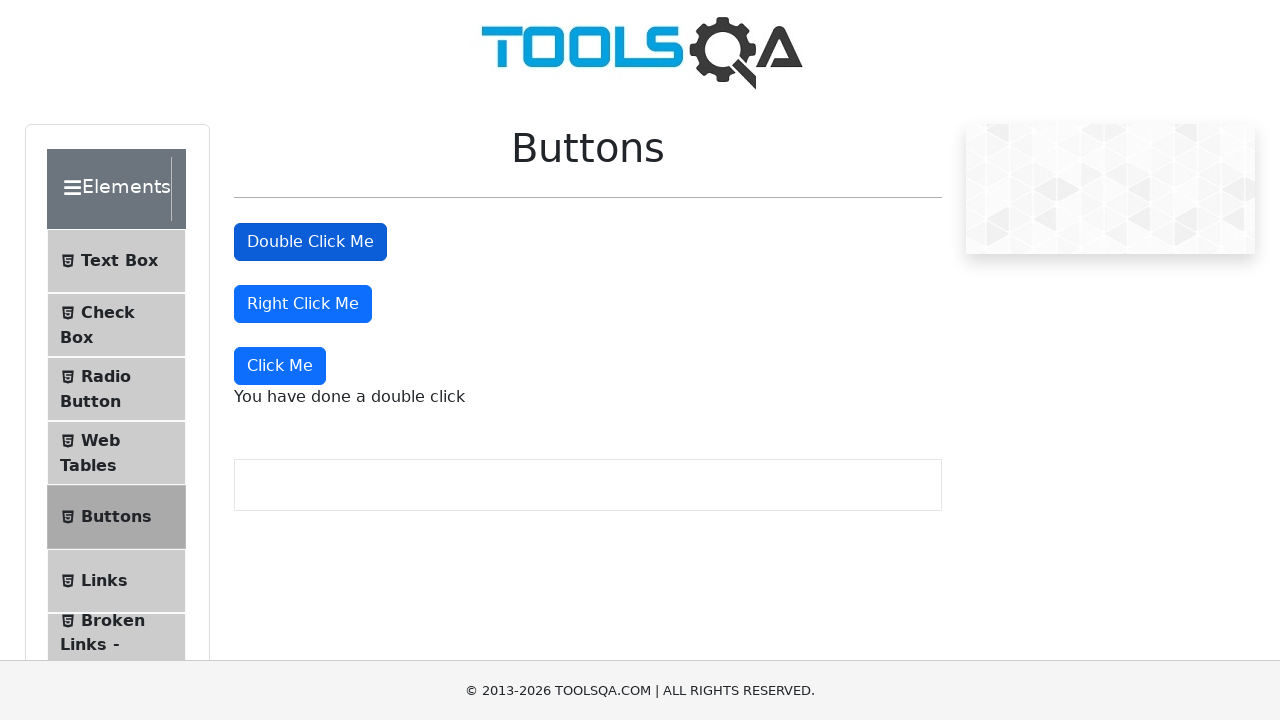

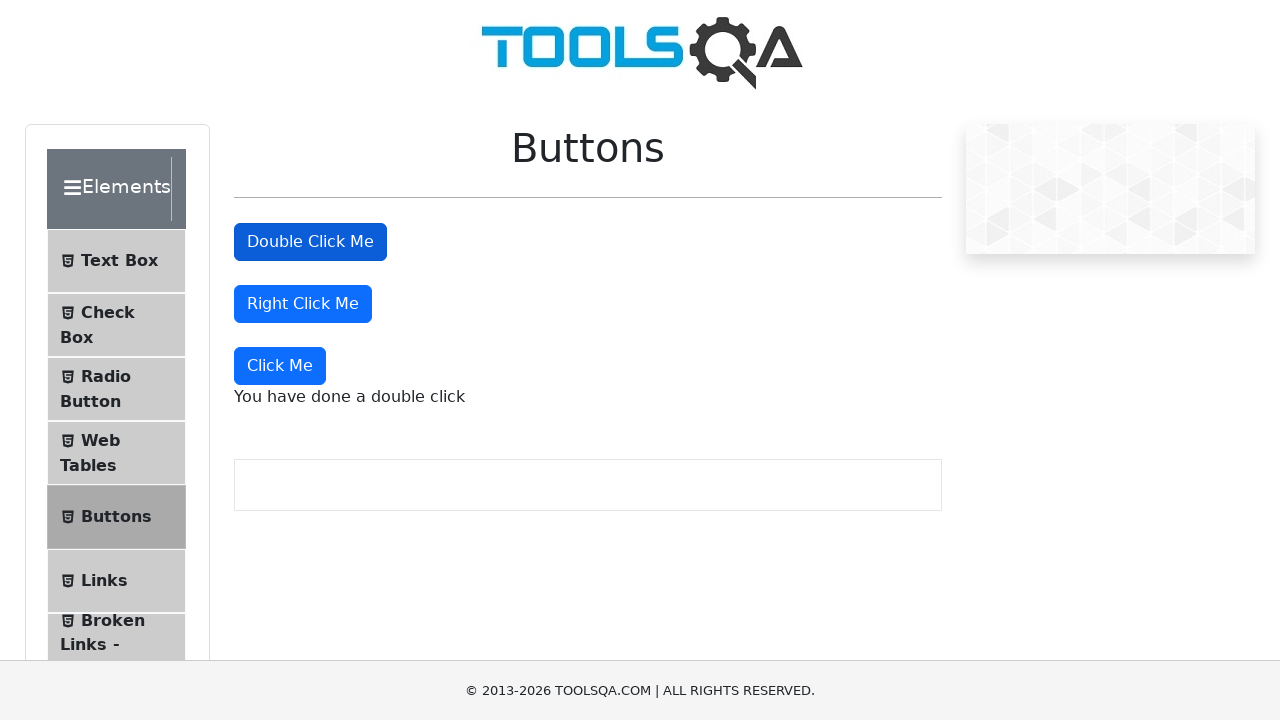